Calculates a mathematical value, clicks a link with that calculated text, then fills out a form with name, last name, city, and country fields before submitting

Starting URL: http://suninjuly.github.io/find_link_text

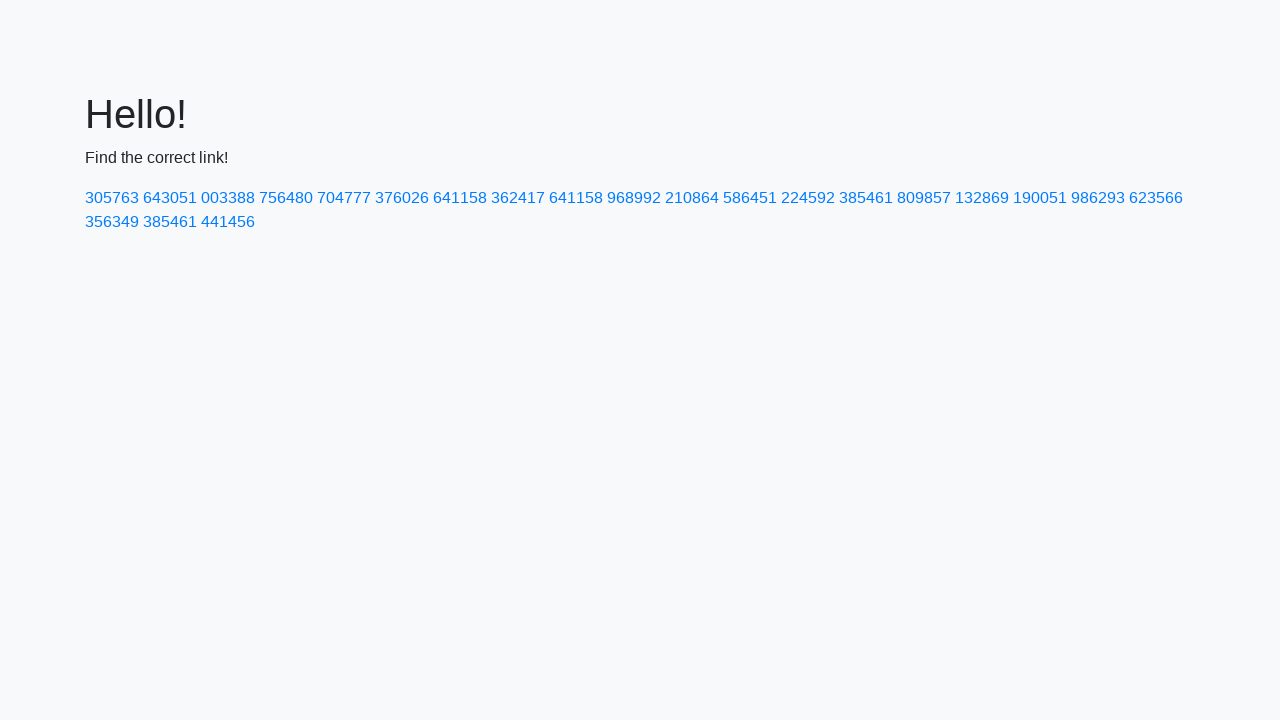

Calculated link text value: 224592
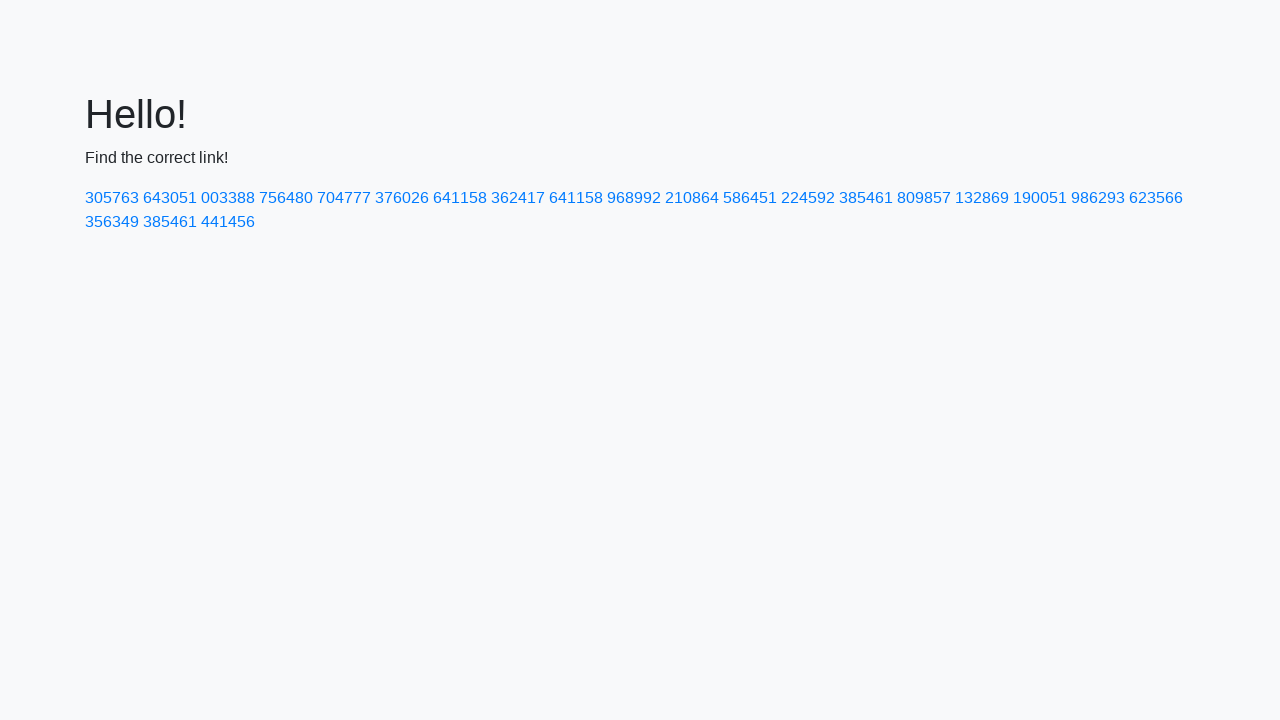

Clicked link with text '224592' at (808, 198) on text=224592
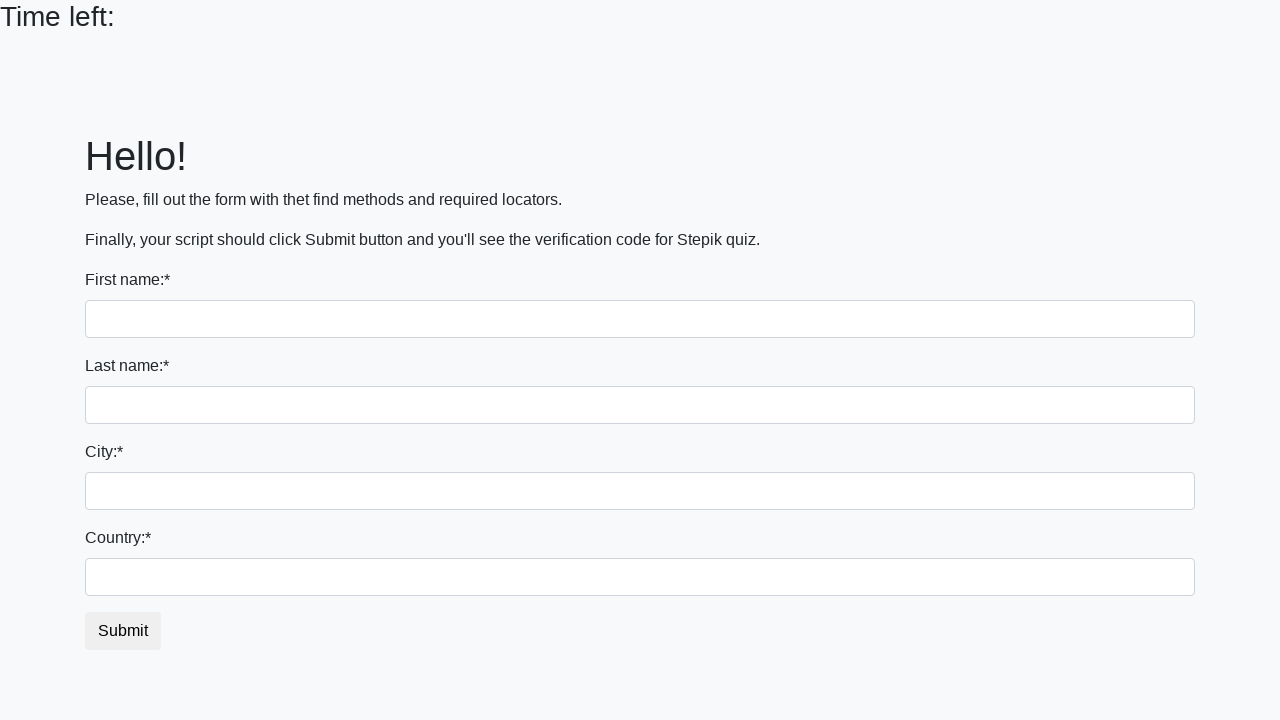

Filled first name field with 'Ivan' on input
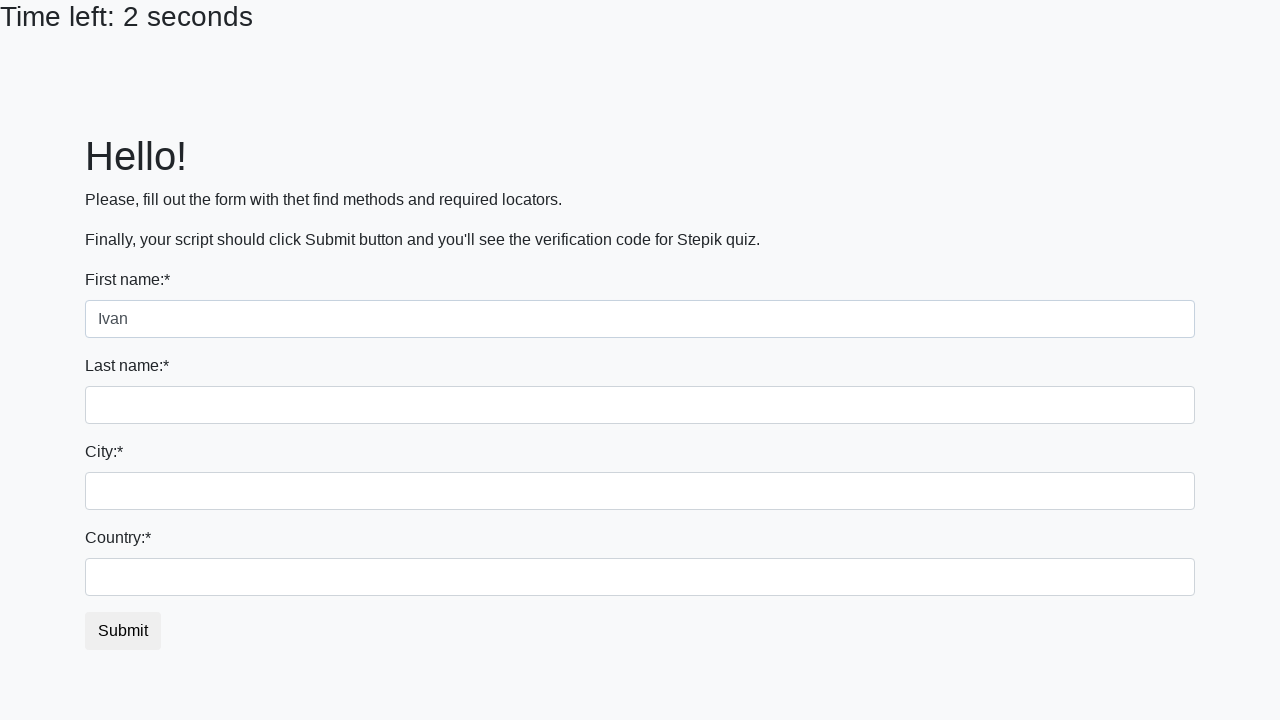

Filled last name field with 'Petrov' on input[name='last_name']
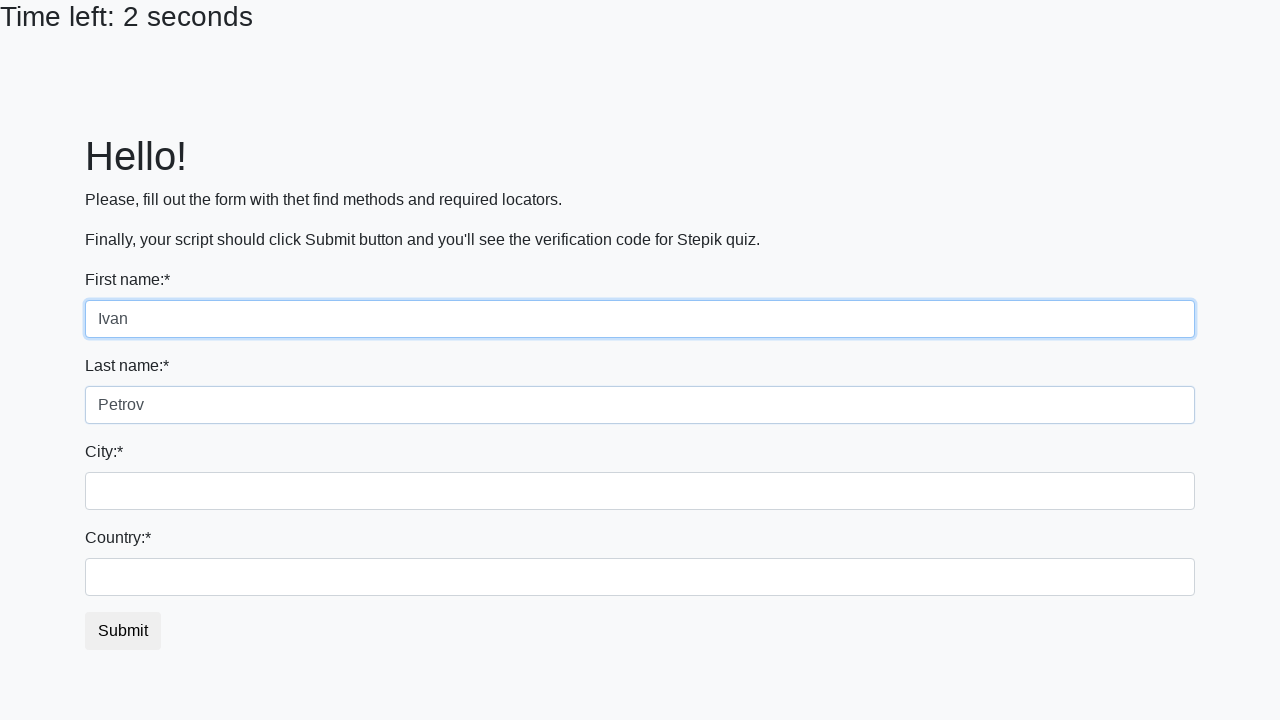

Filled city field with 'Smolensk' on .city
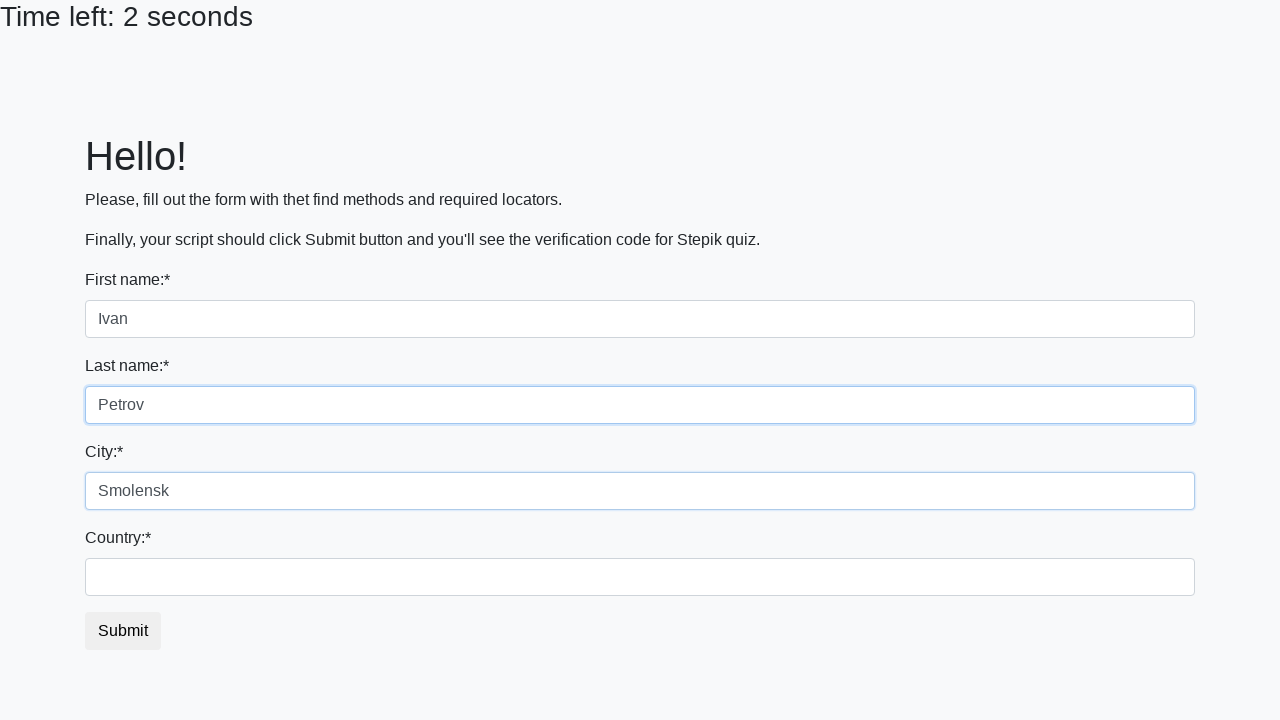

Filled country field with 'Russia' on #country
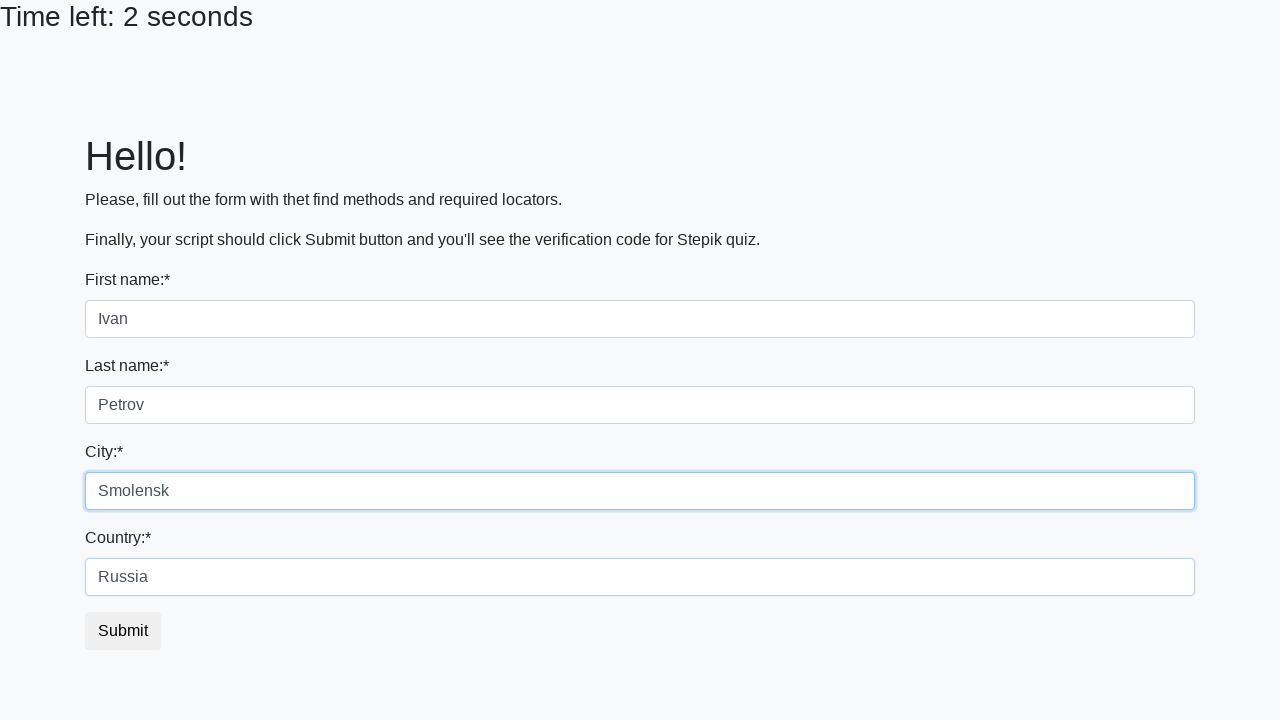

Clicked submit button to complete form submission at (123, 631) on button.btn
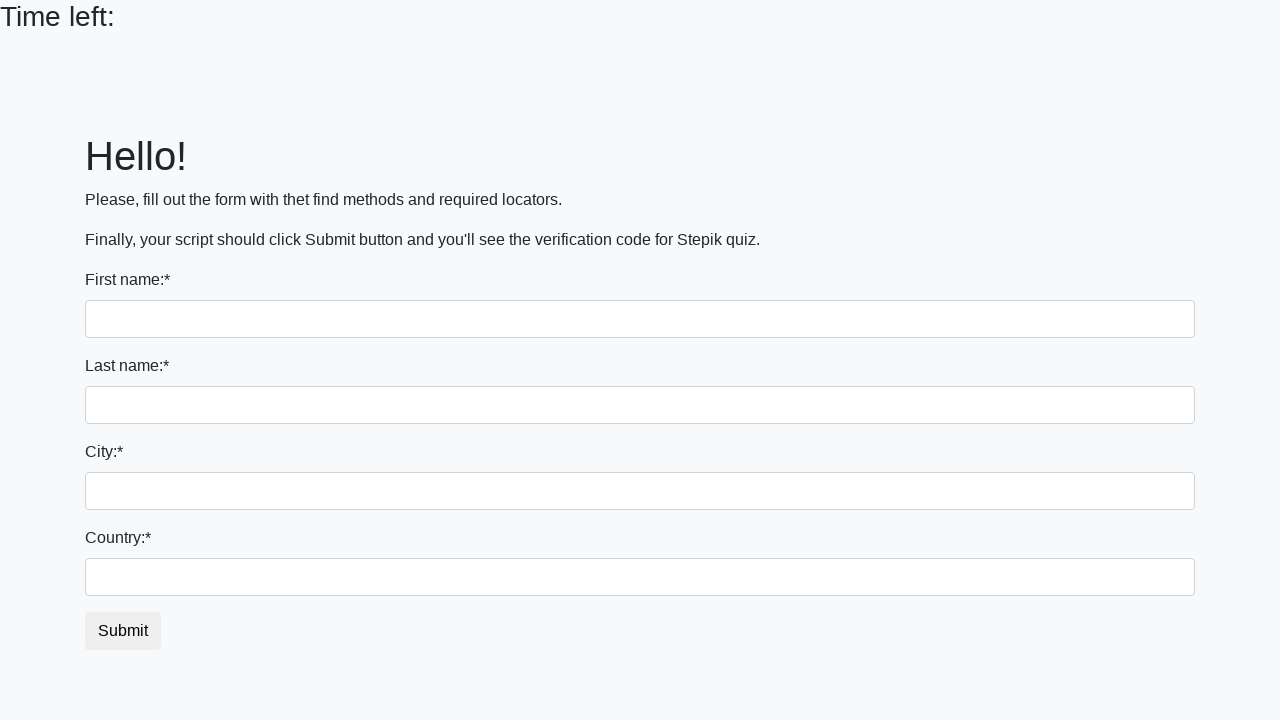

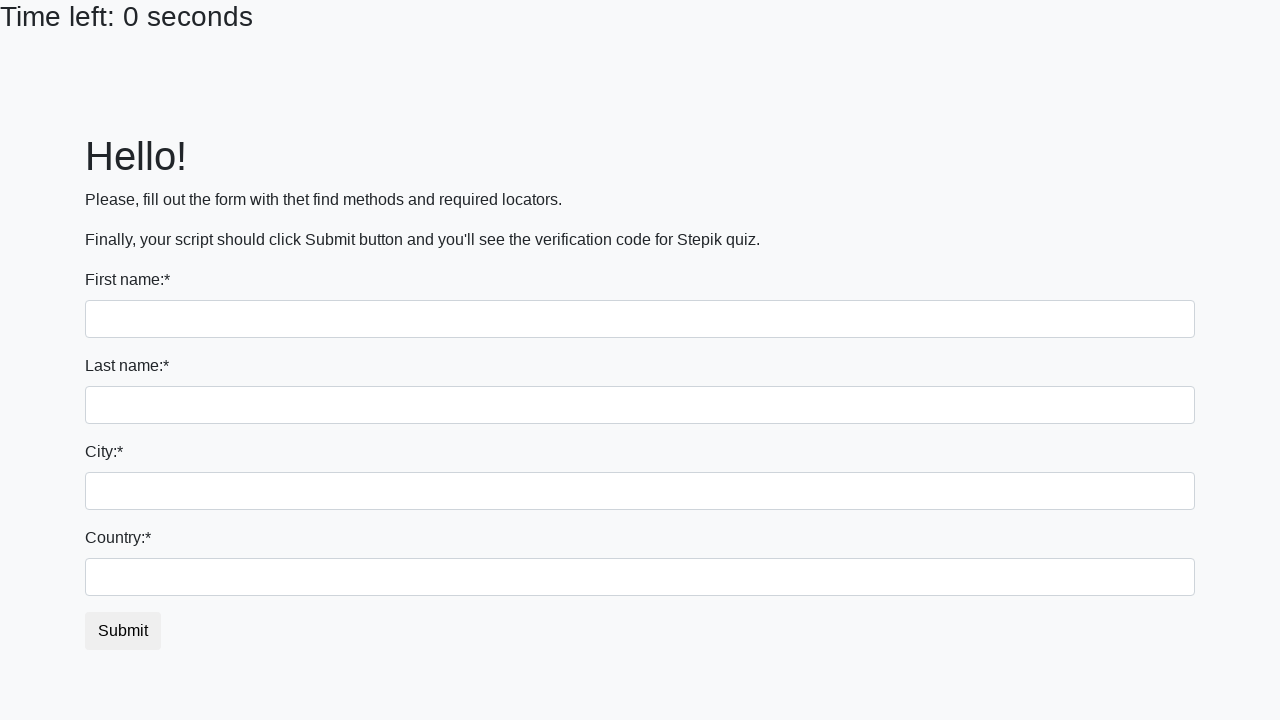